Navigates to an automation practice page and verifies that a courses table is present with rows and columns by checking the table structure.

Starting URL: https://rahulshettyacademy.com/AutomationPractice/

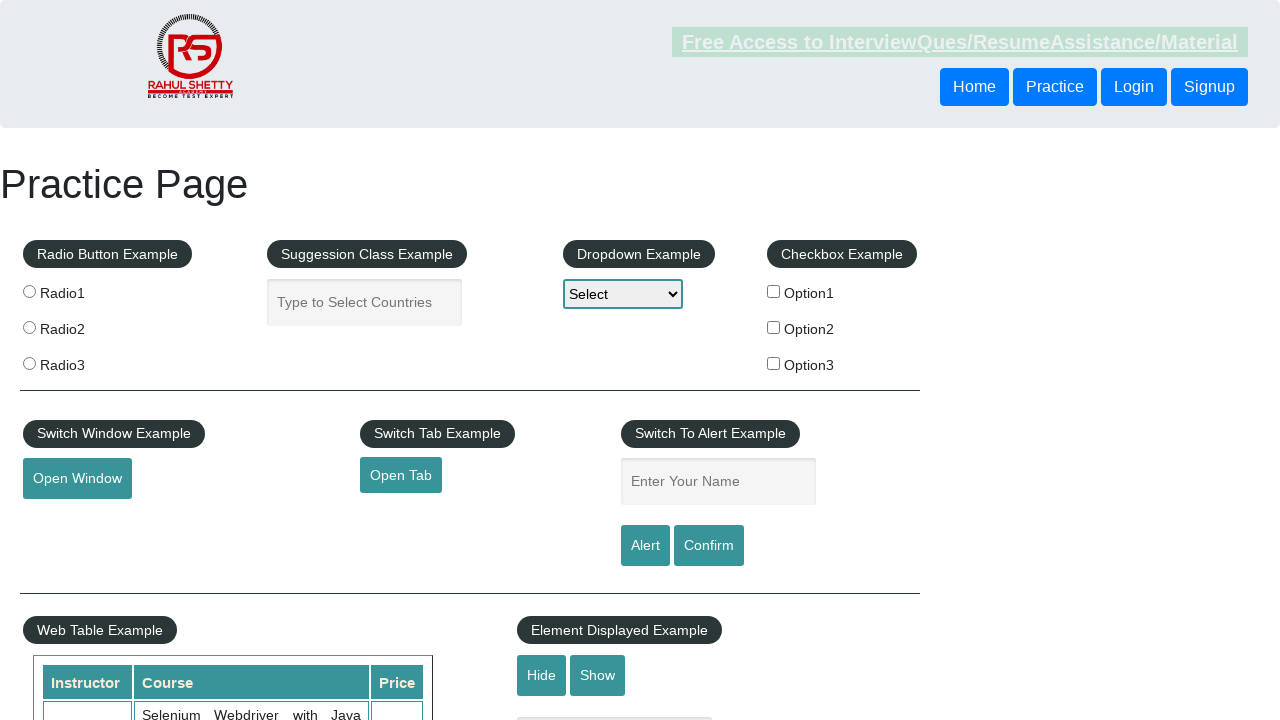

Navigated to automation practice page
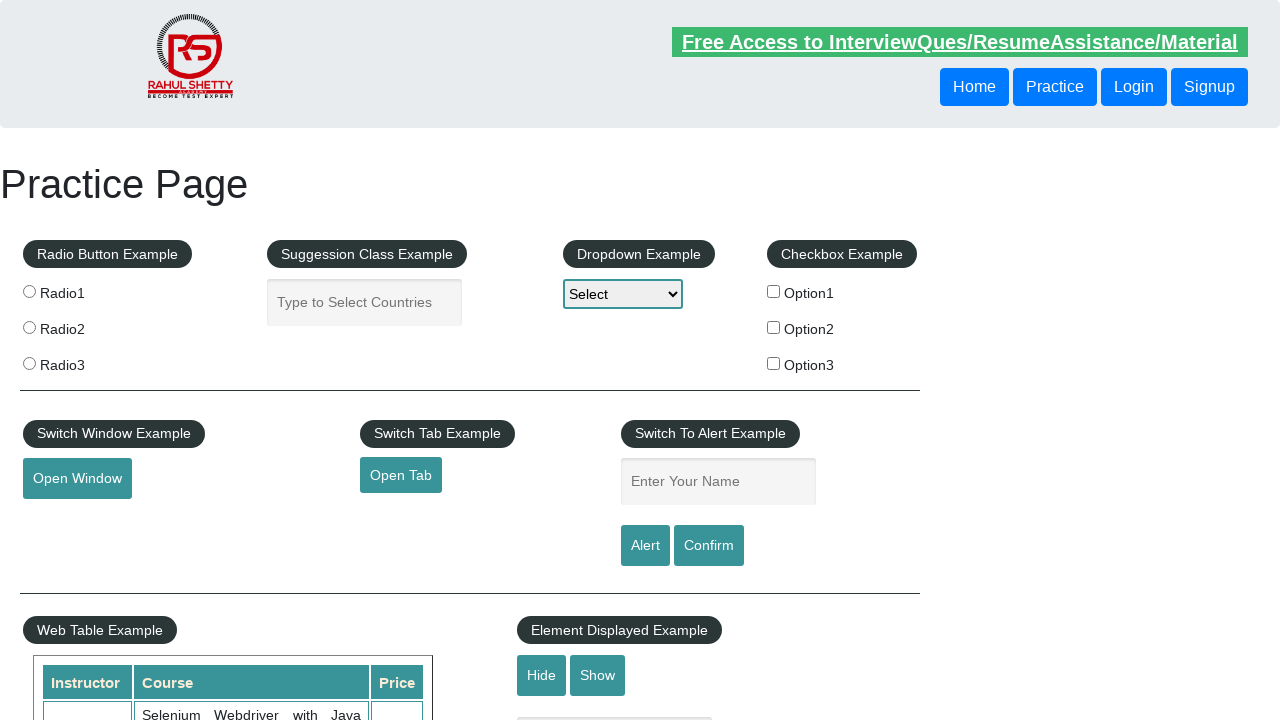

Courses table is present on the page
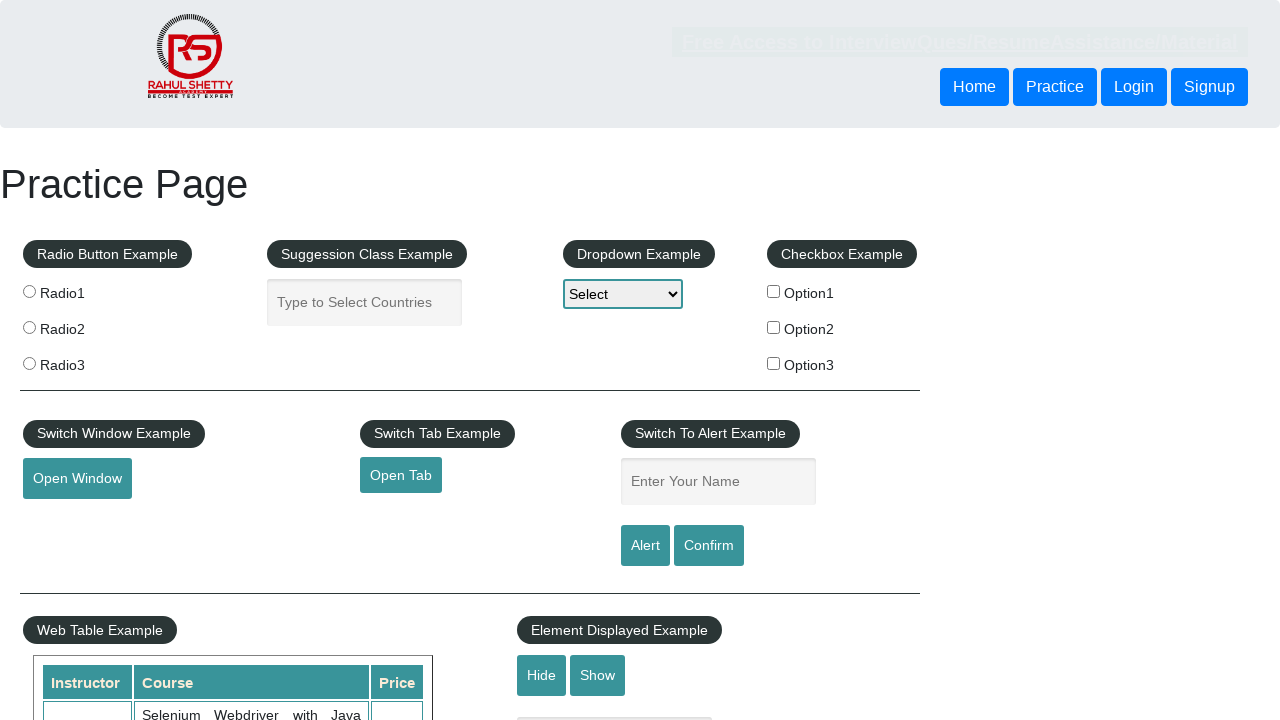

Verified table header row with first column is present
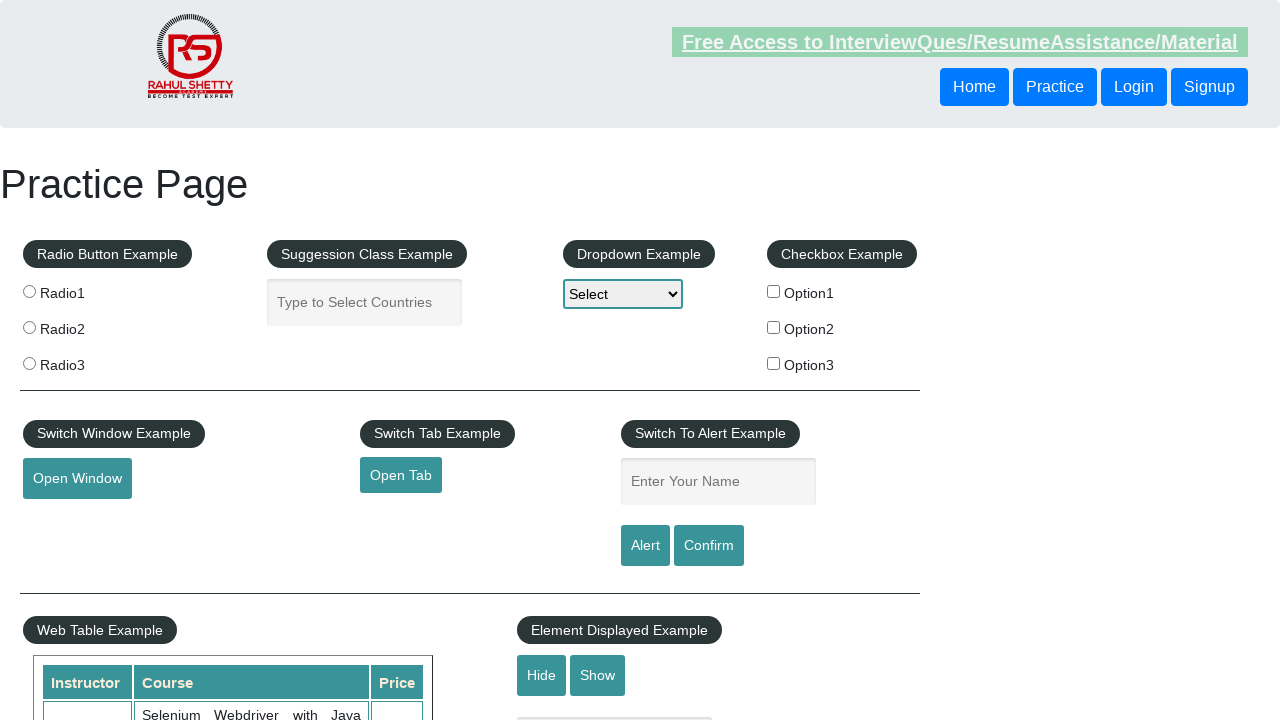

Verified table has data rows with cells in second row
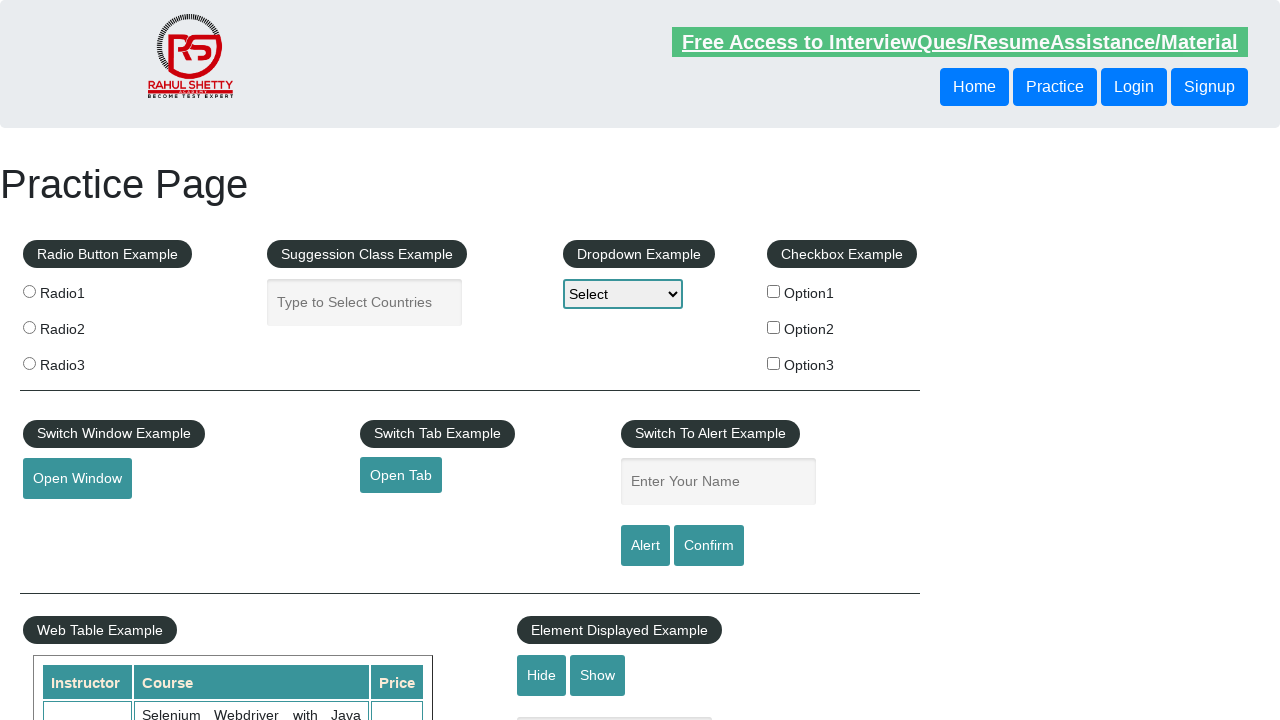

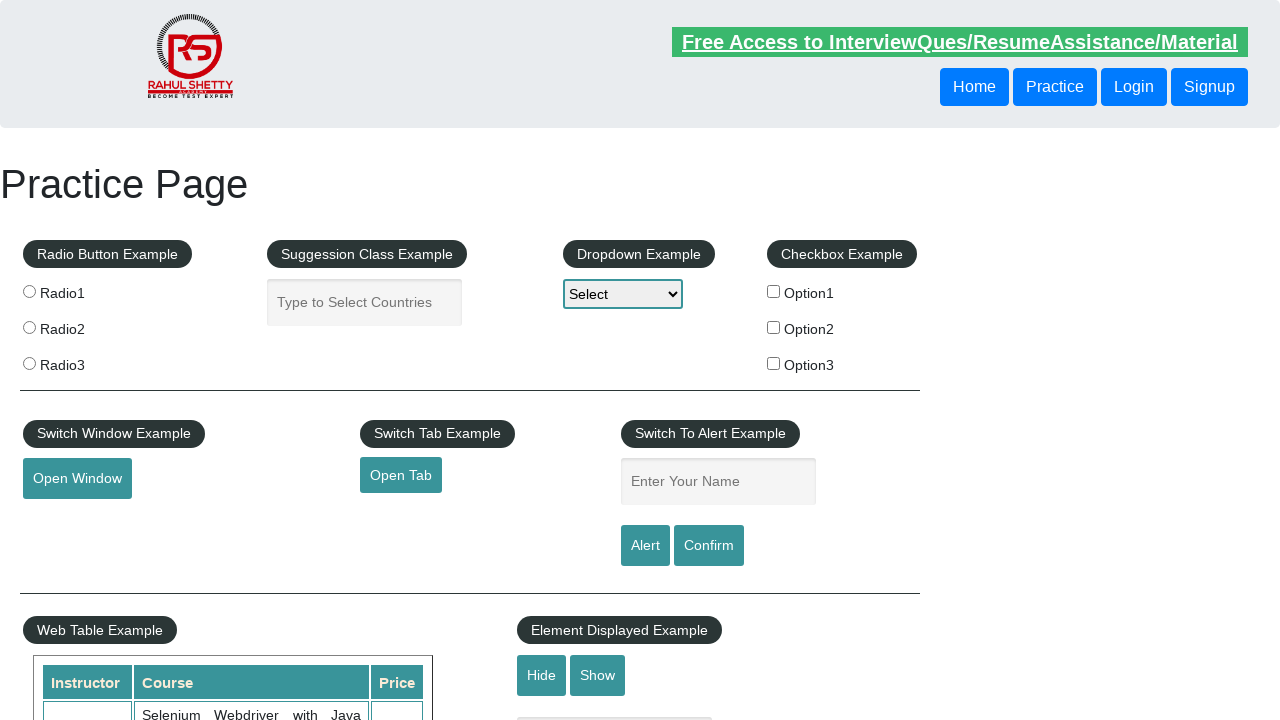